Tests table filtering functionality by entering "United States" in the filter field and verifying filtered results

Starting URL: https://selectorshub.com/xpath-practice-page/

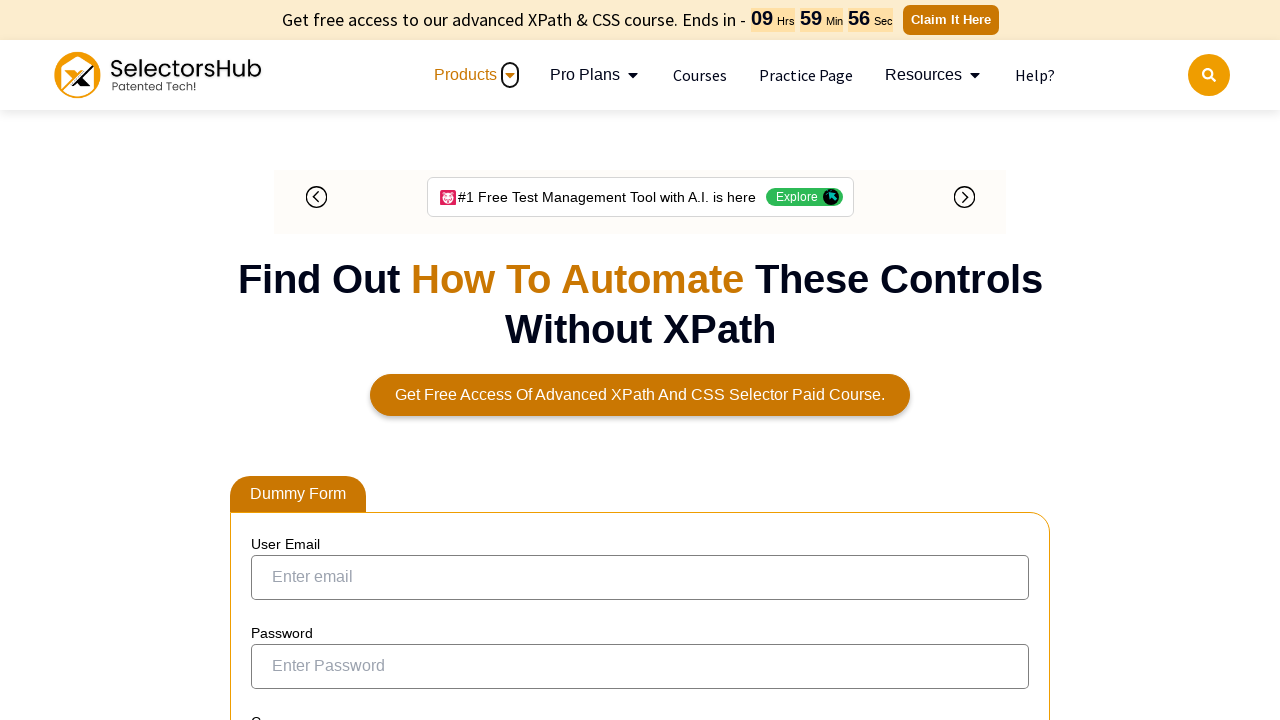

Filled table filter field with 'United States' on input[aria-controls='tablepress-1']
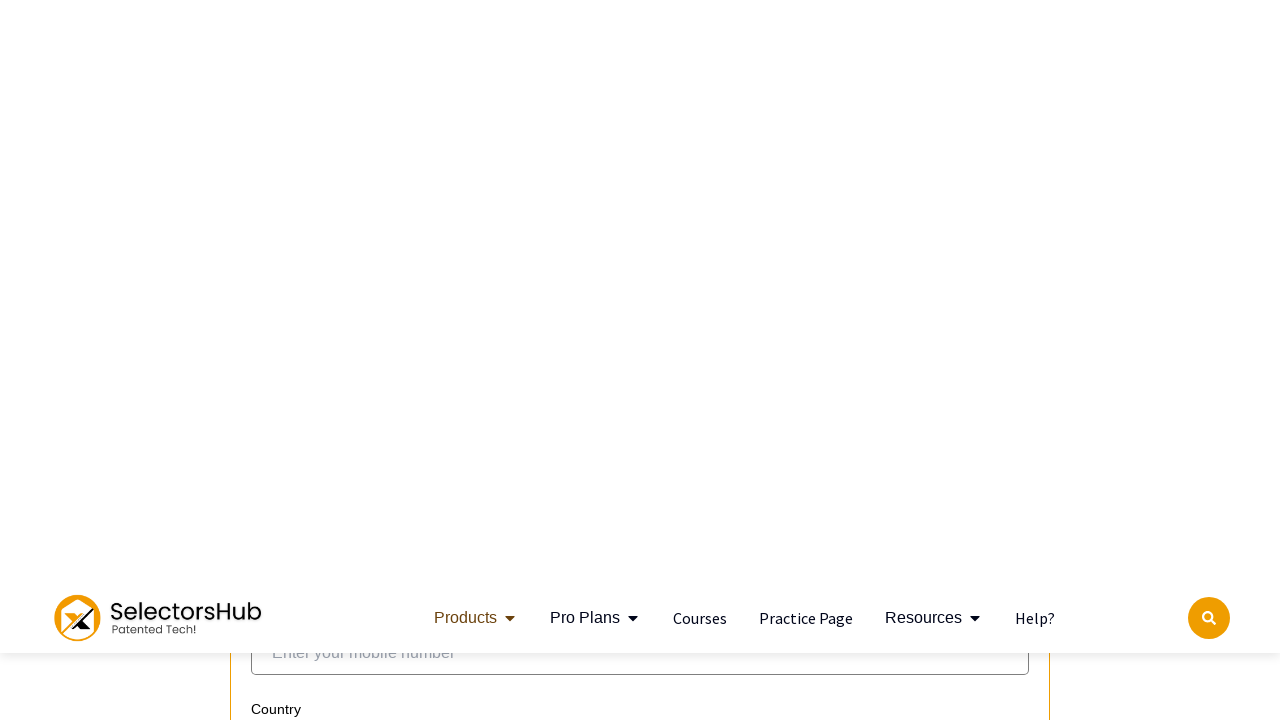

Filtered table results loaded with country column visible
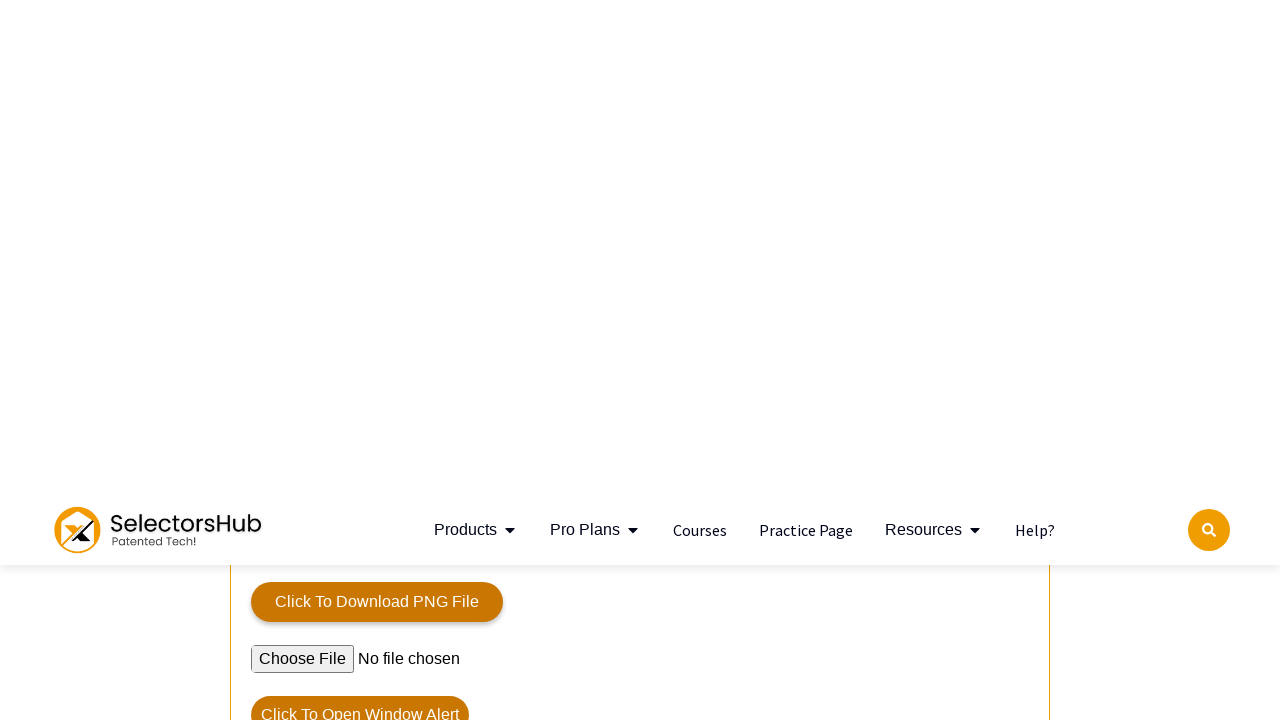

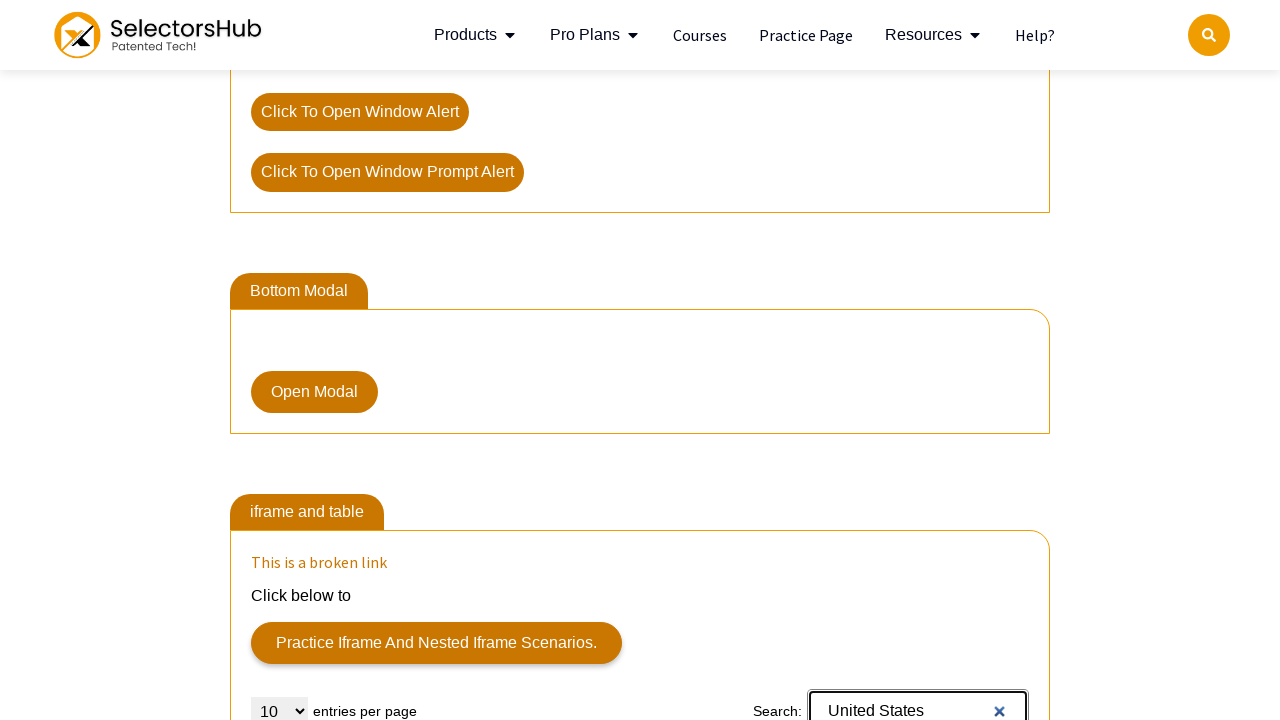